Tests drag and drop functionality on jQuery UI demo page by dragging an element from source to destination drop zone

Starting URL: https://jqueryui.com/droppable/

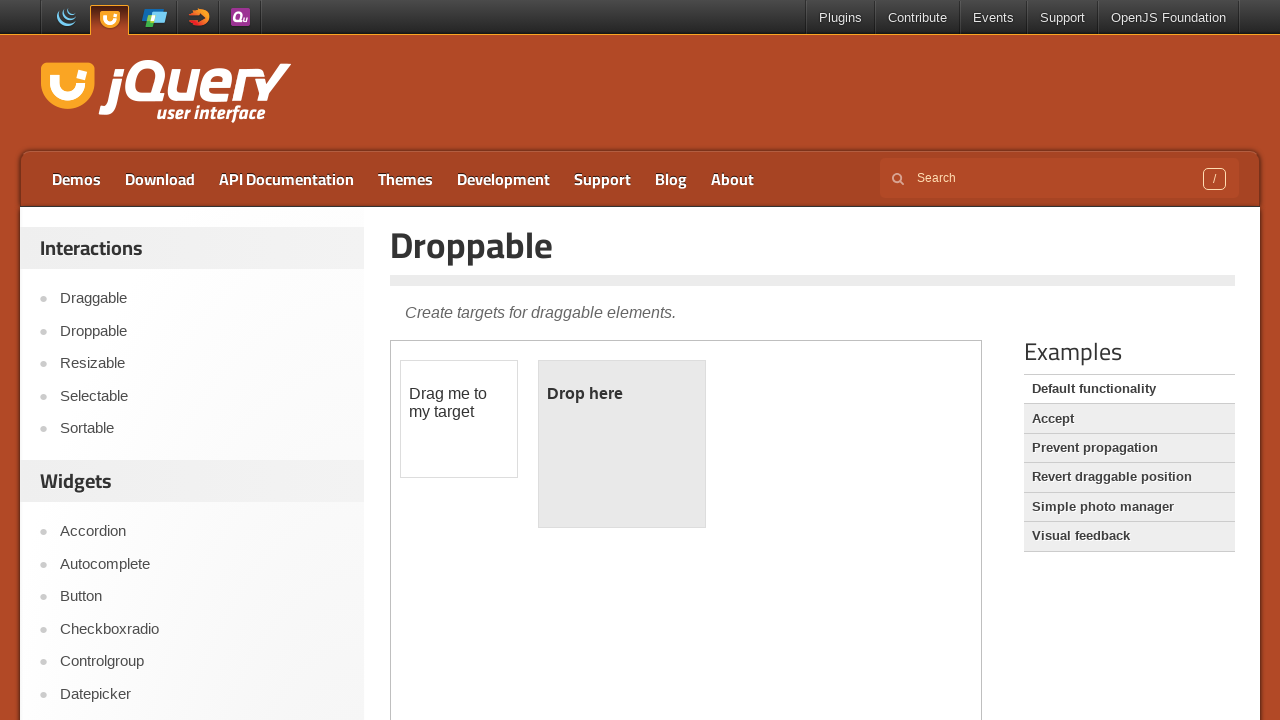

Located the demo iframe for jQuery UI droppable test
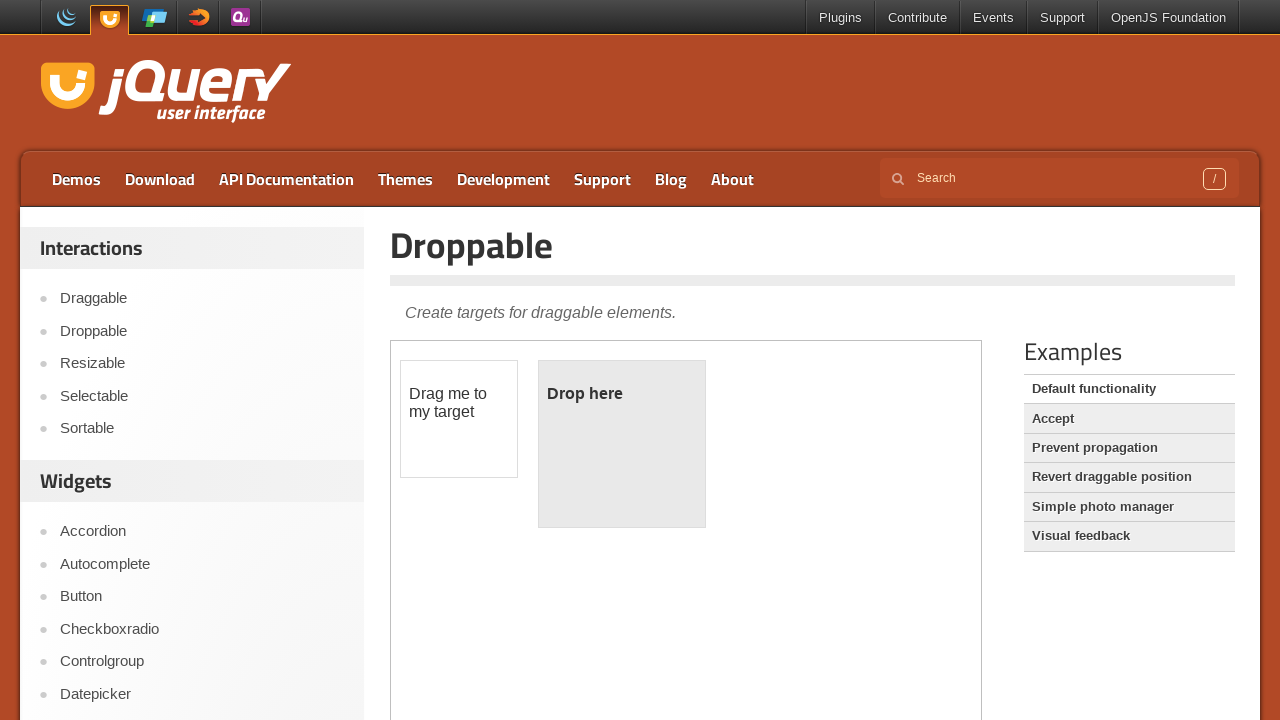

Located the draggable element (#draggable)
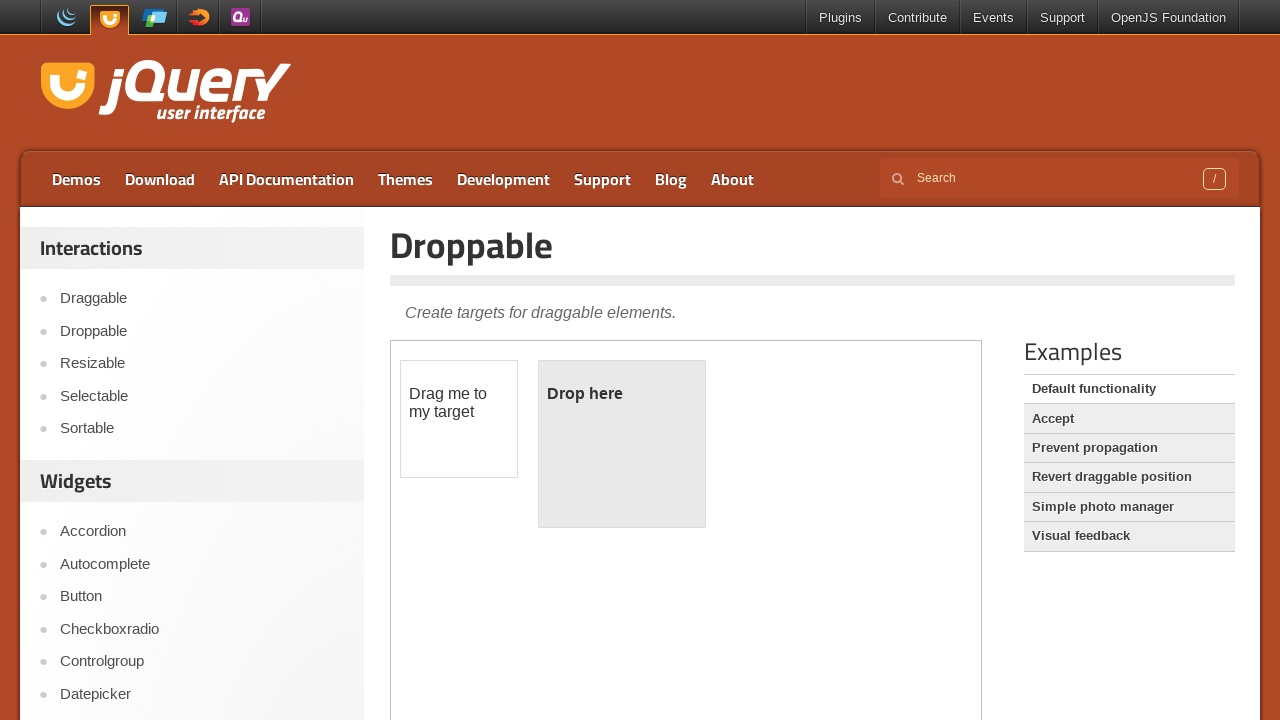

Located the droppable destination element (#droppable)
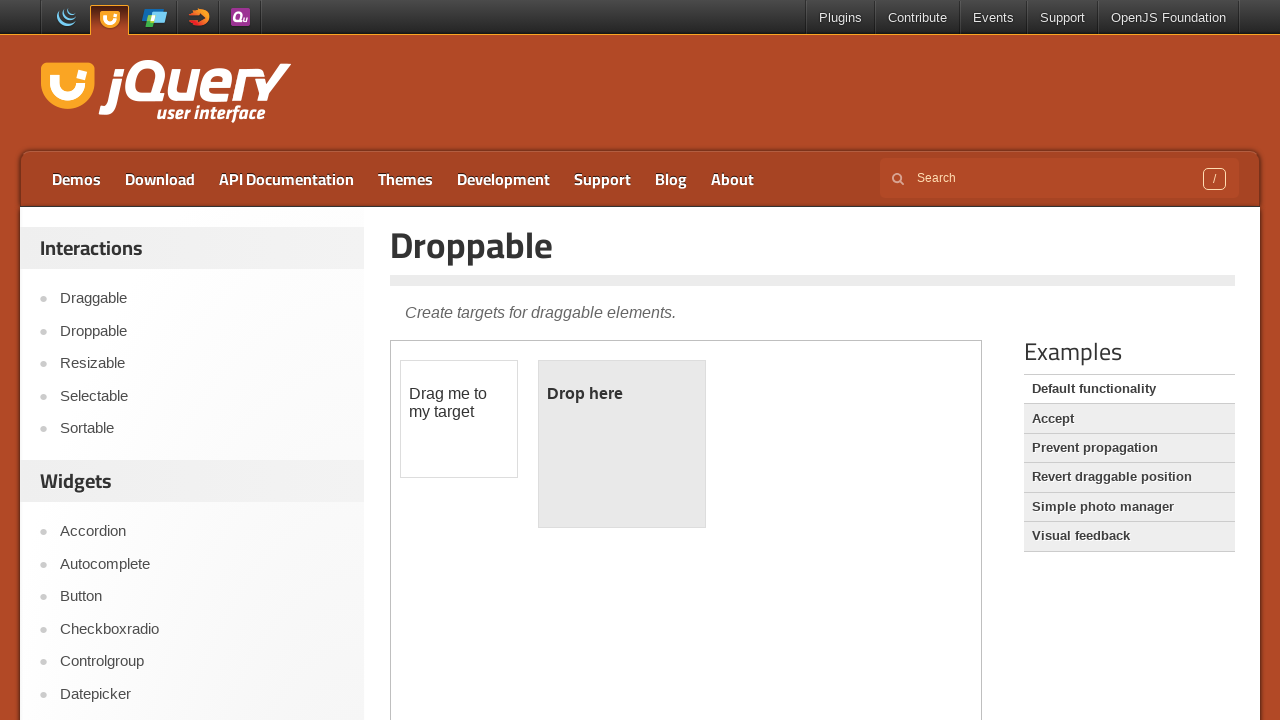

Dragged element from source to destination drop zone at (622, 444)
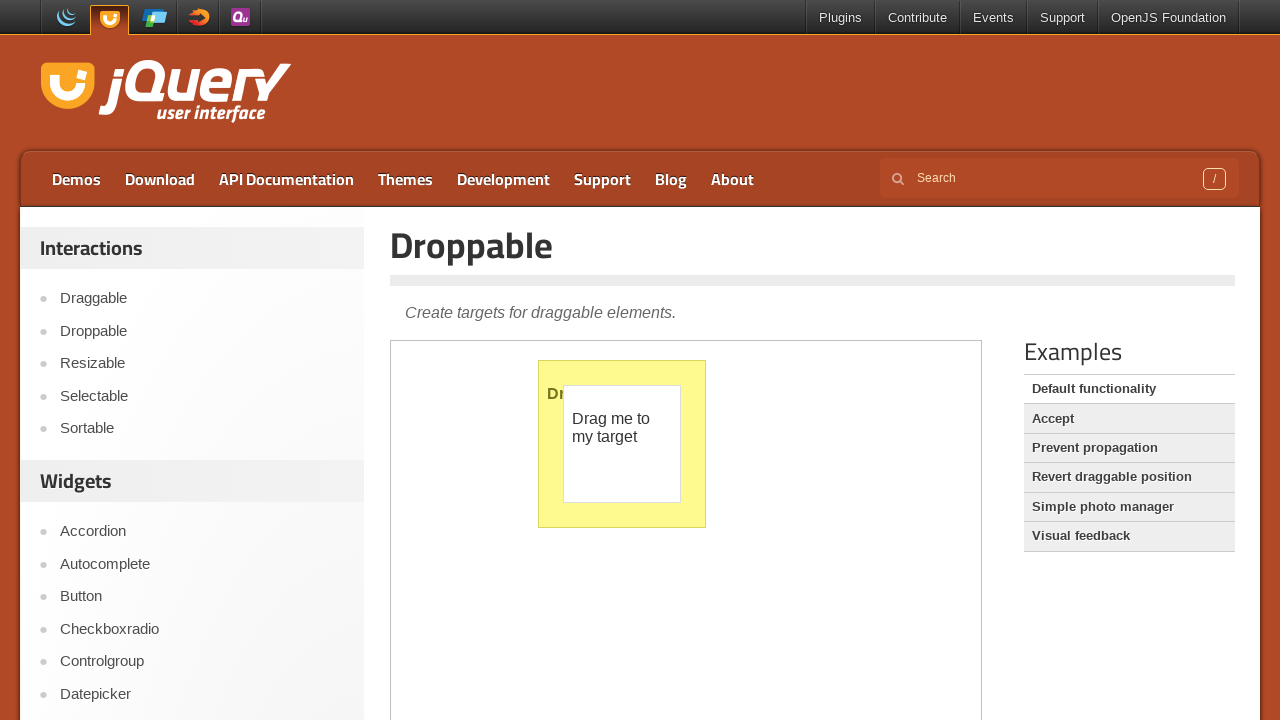

Waited 2 seconds to observe drag and drop result
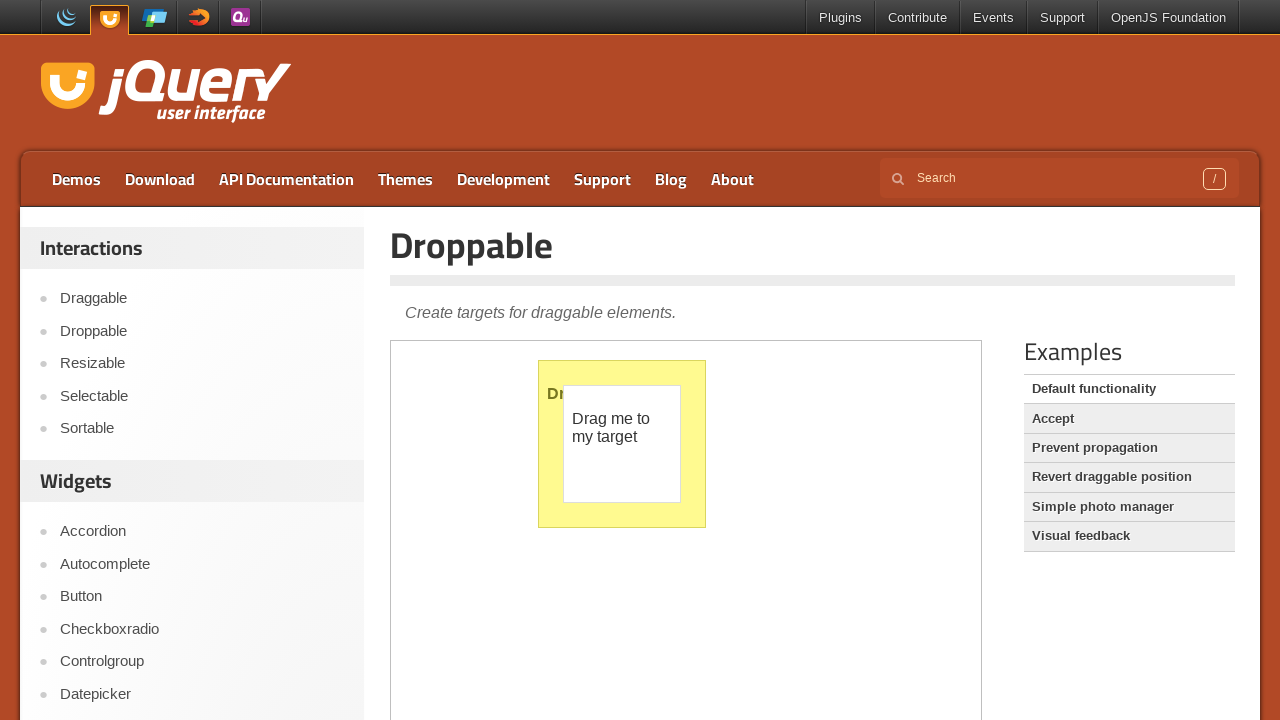

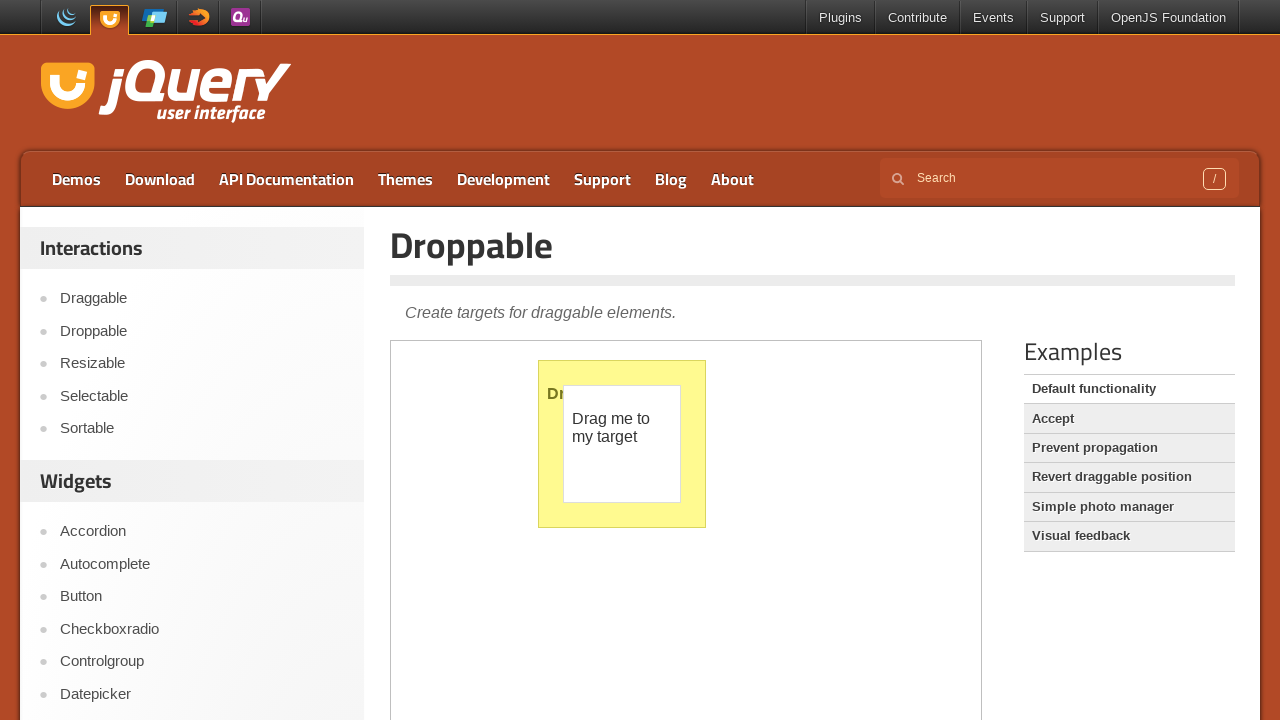